Tests a simple form by filling in first name, last name, city, and country fields using different element locator strategies, then submits the form by clicking the submit button.

Starting URL: http://suninjuly.github.io/simple_form_find_task.html

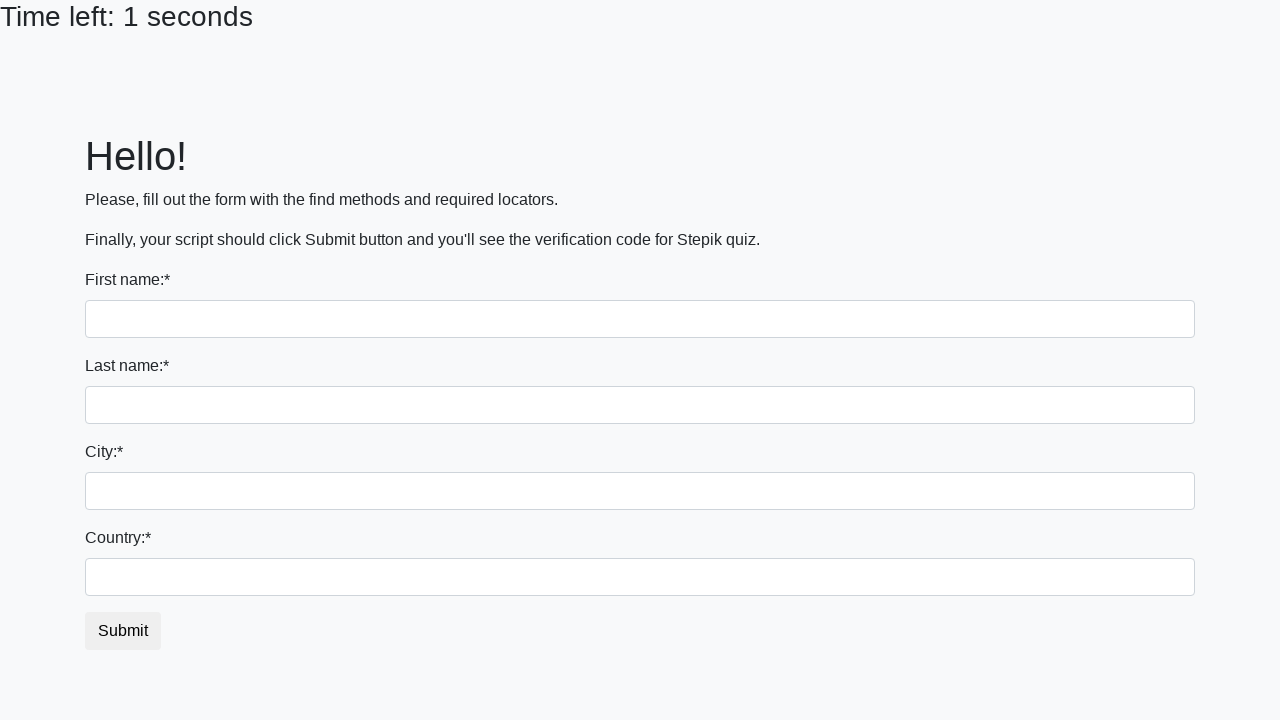

Filled first name field with 'Ivan' using tag name locator on input >> nth=0
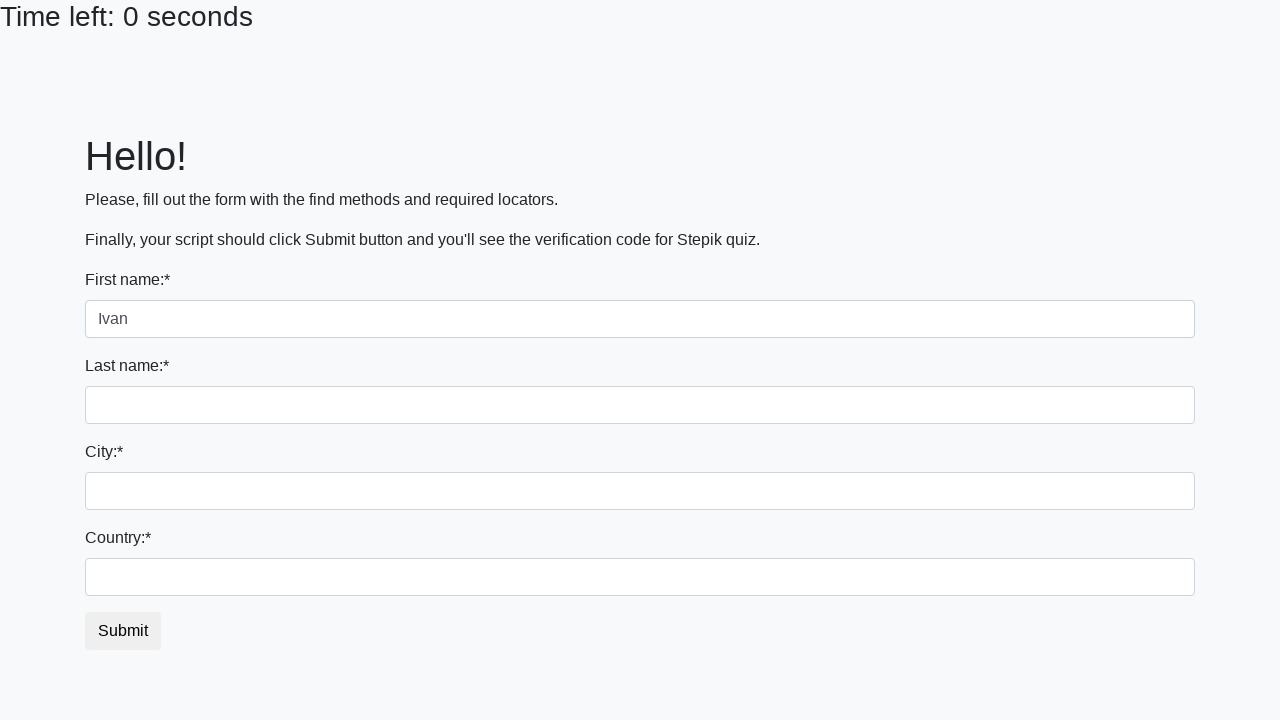

Filled last name field with 'Petrov' using name attribute on input[name='last_name']
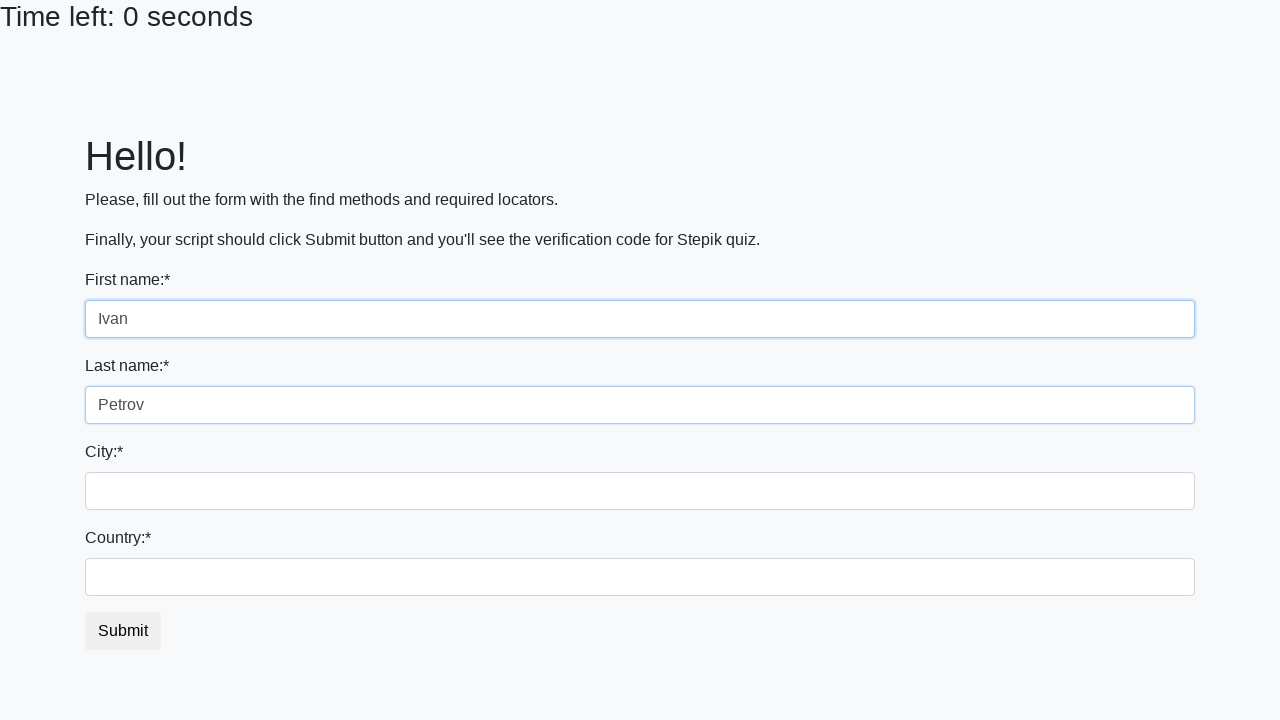

Filled city field with 'Smolensk' using class selector on .form-control.city
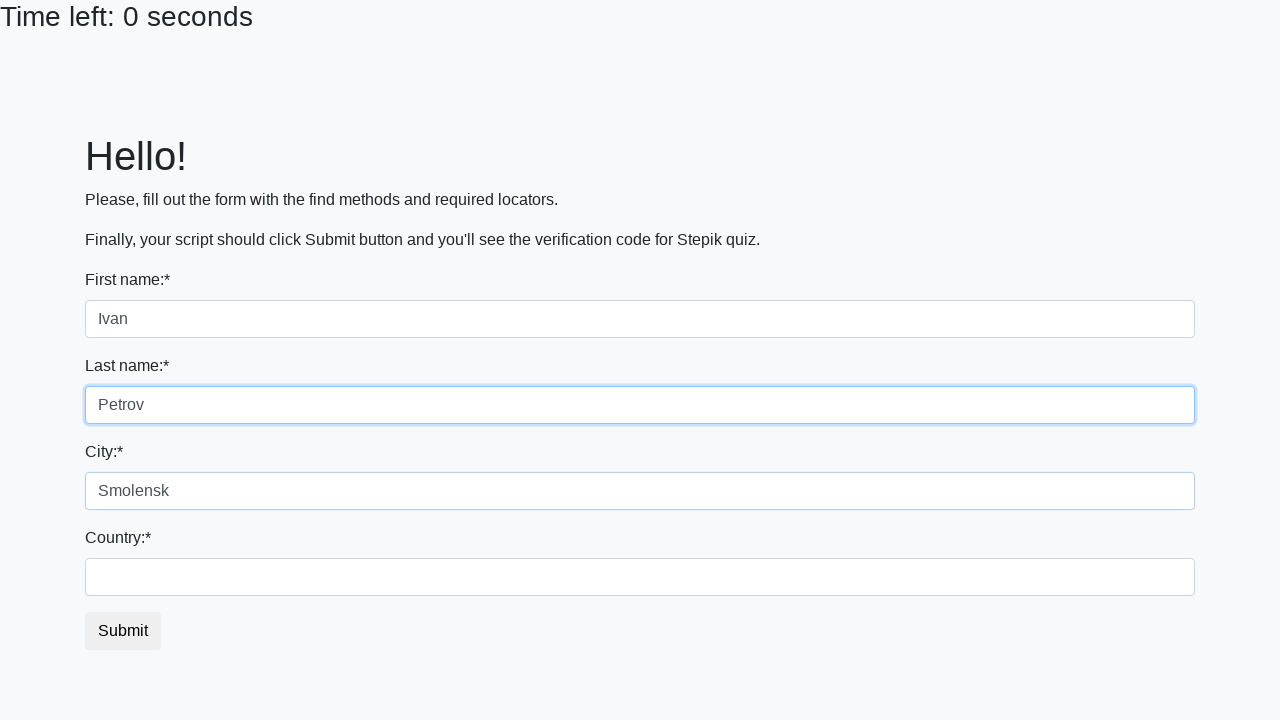

Filled country field with 'Russia' using ID selector on #country
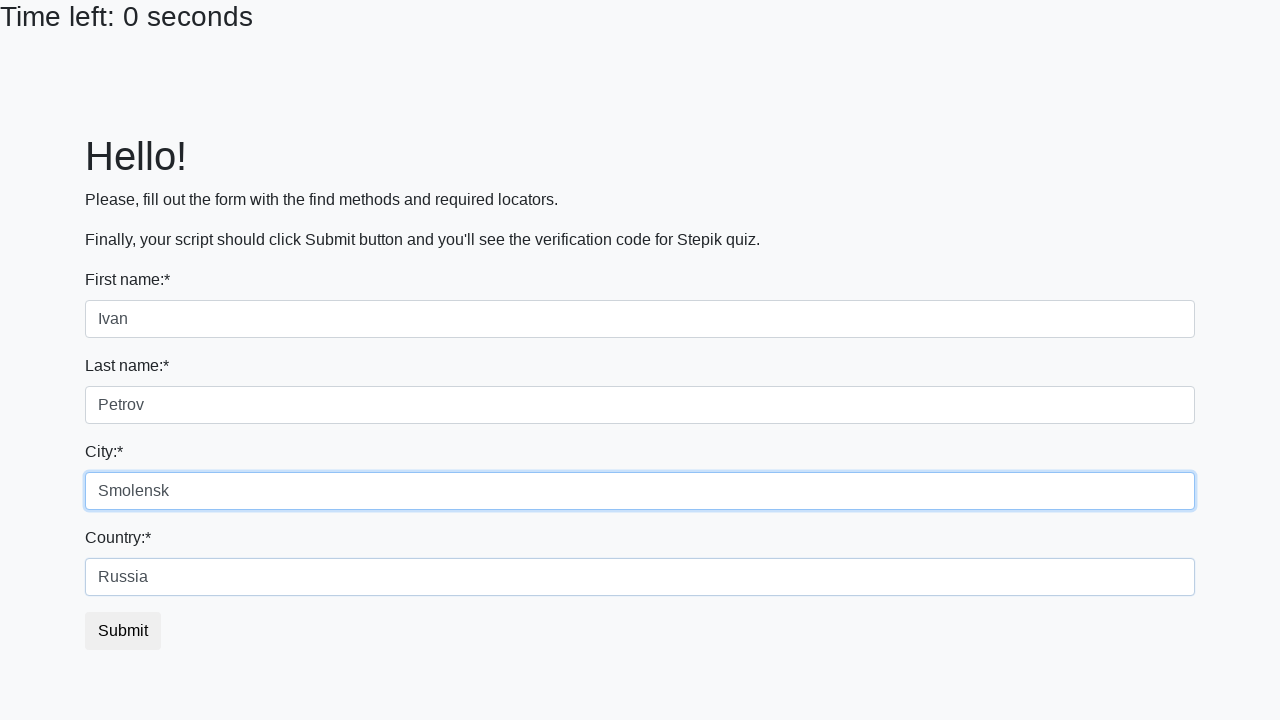

Clicked submit button to submit the form at (123, 631) on button.btn
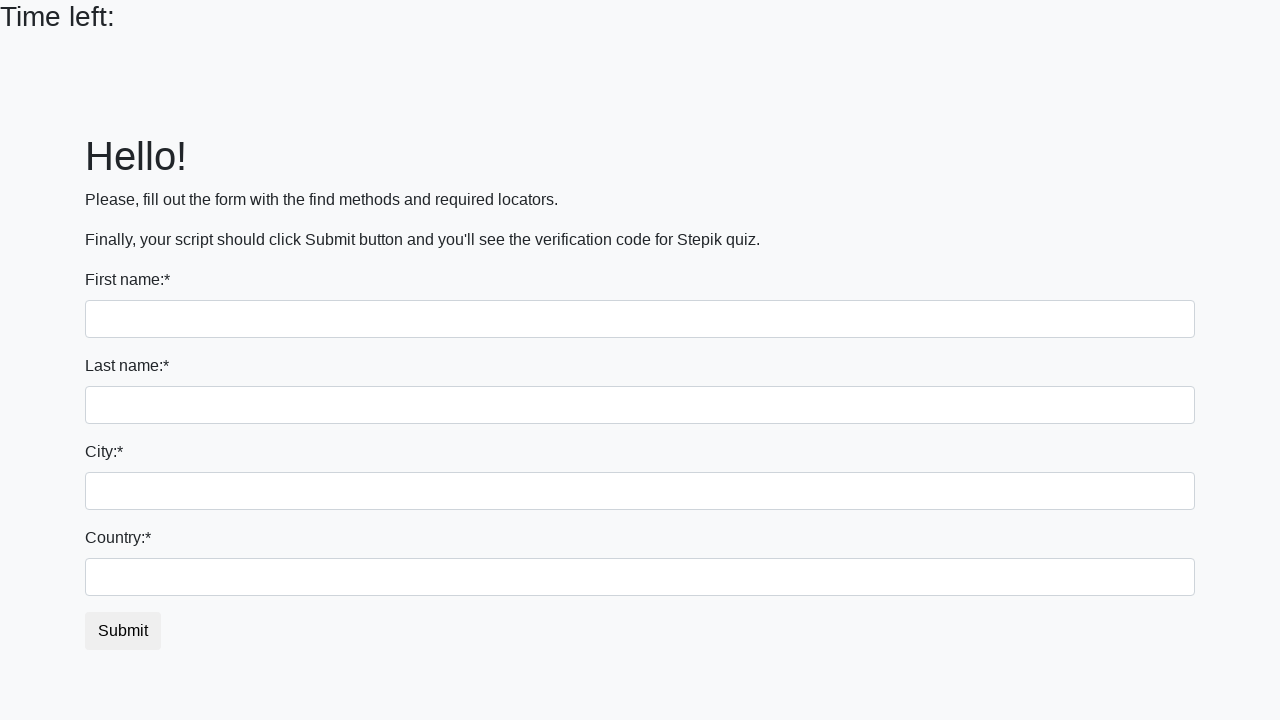

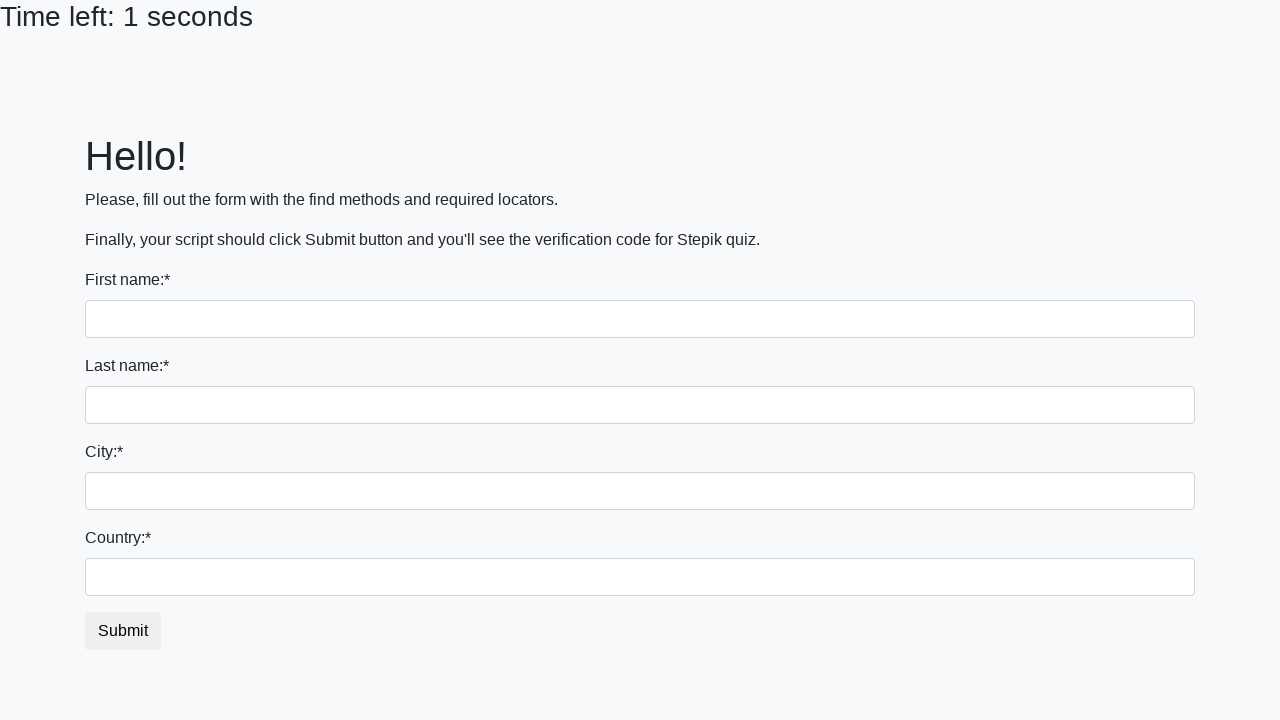